Tests navigation to MinuteClinic Services by clicking the link and verifying the page loads with MinuteClinic content

Starting URL: https://www.cvs.com/

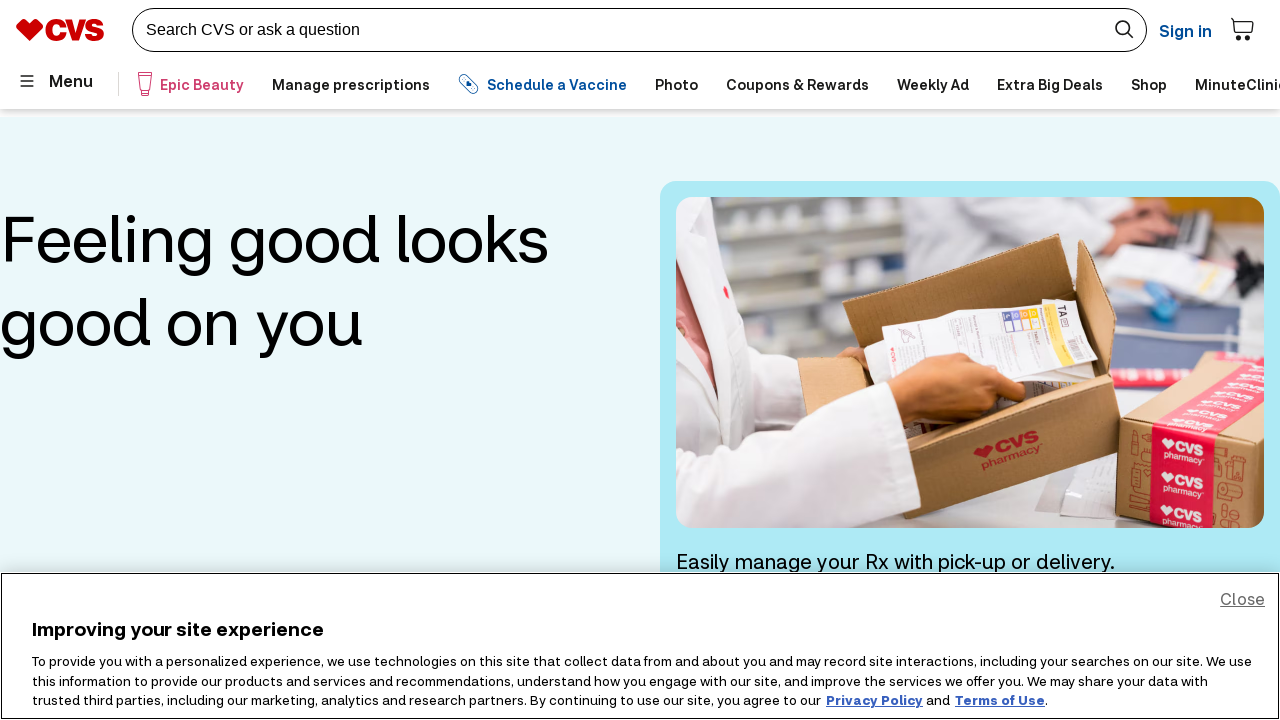

Clicked on MinuteClinic Services link at (1194, 84) on a:has-text('MinuteClinic Services')
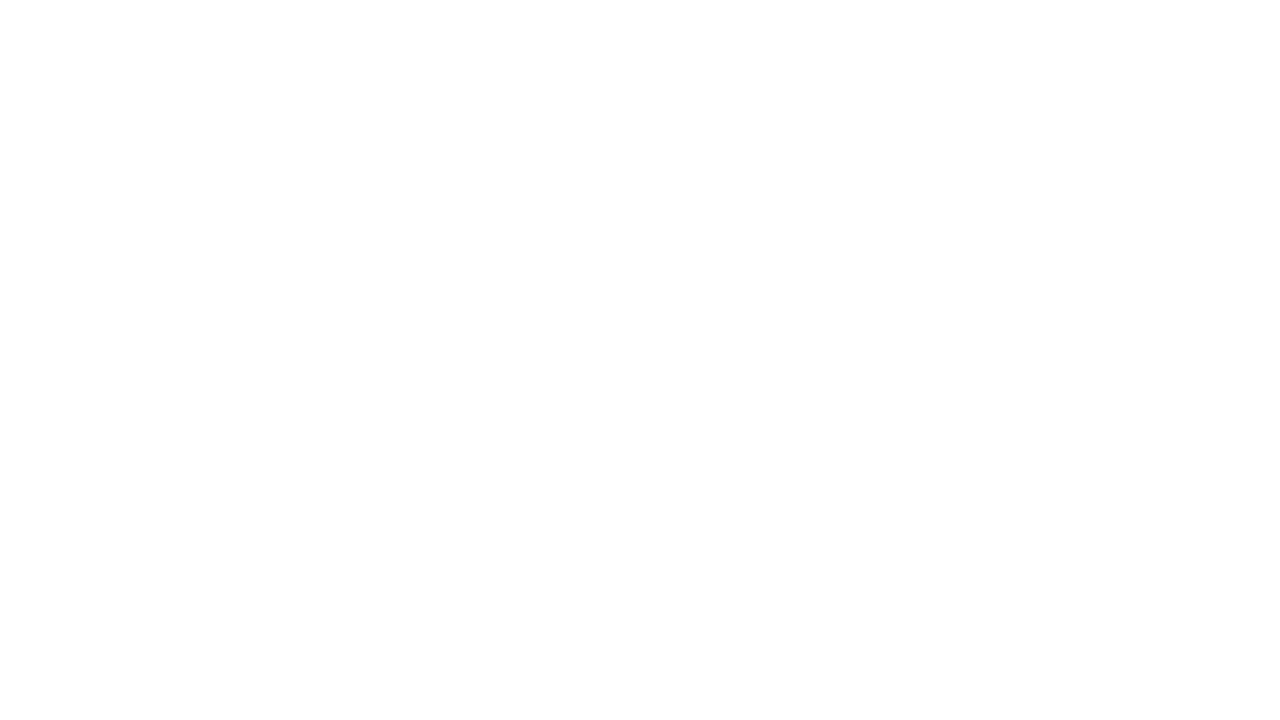

MinuteClinic content loaded and verified
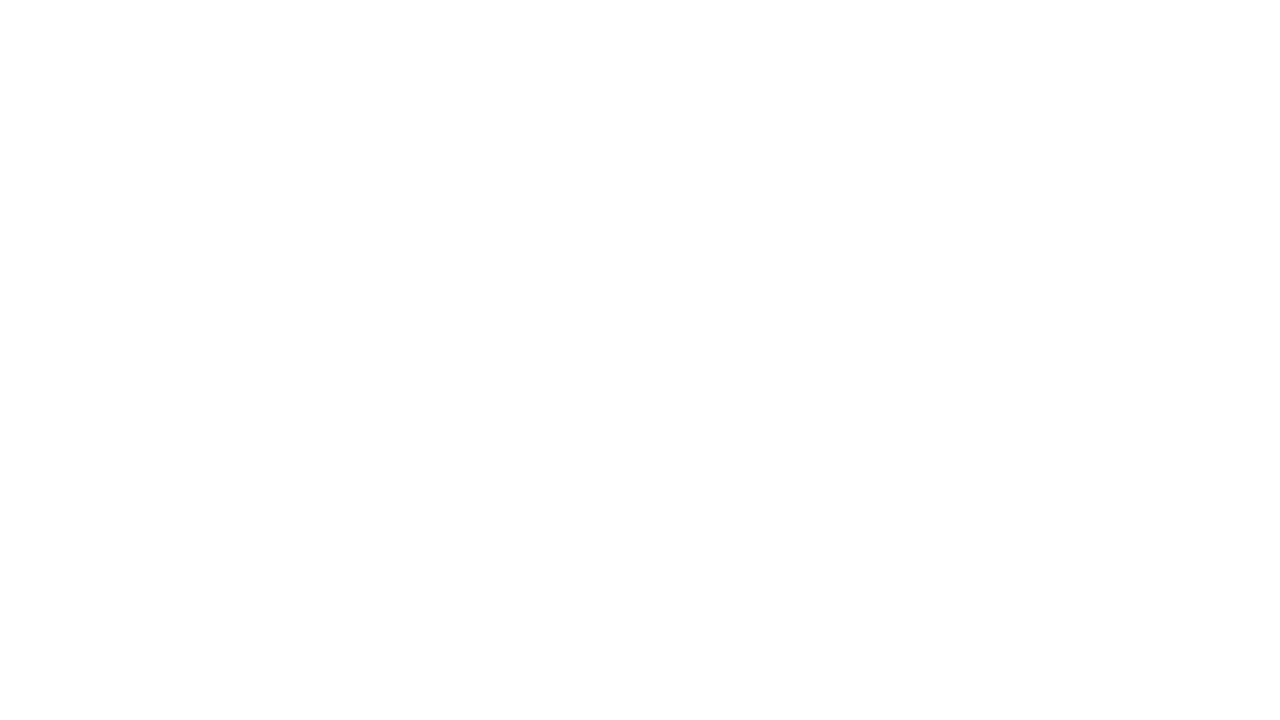

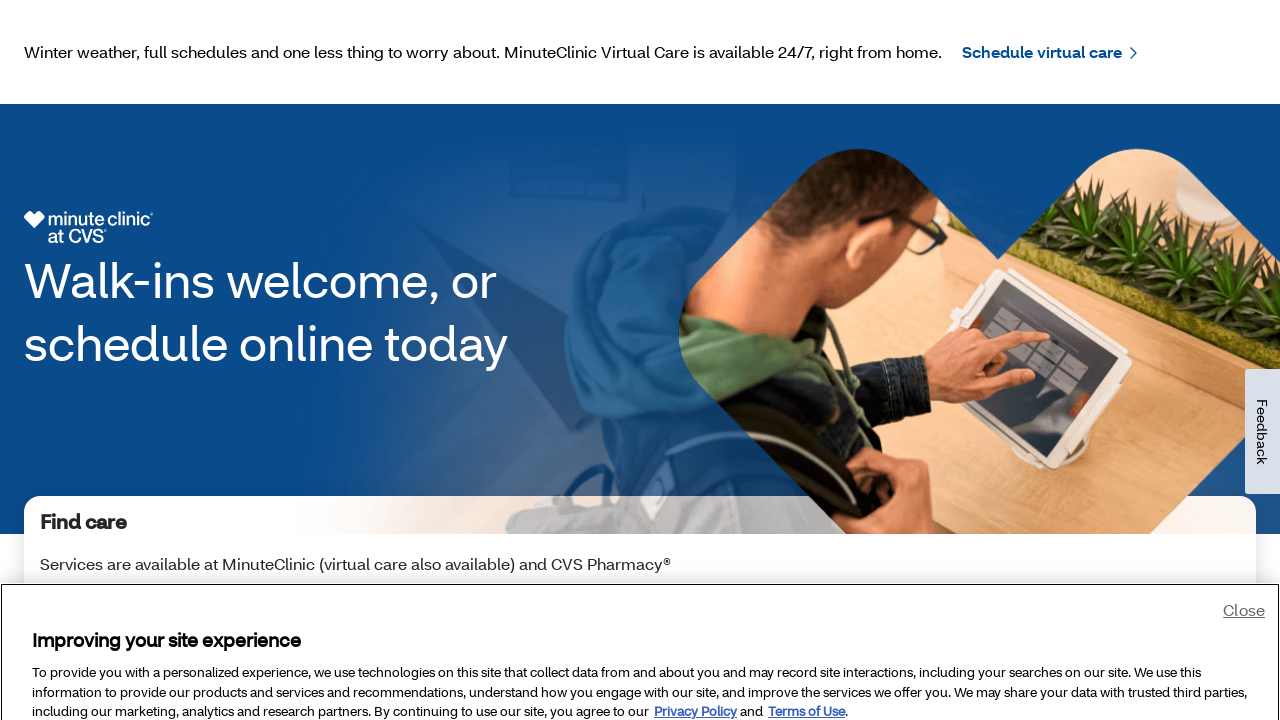